Navigates to a Selenium test page and clicks a button that triggers a console error to test browser log capture

Starting URL: https://www.selenium.dev/selenium/web/bidi/logEntryAdded.html

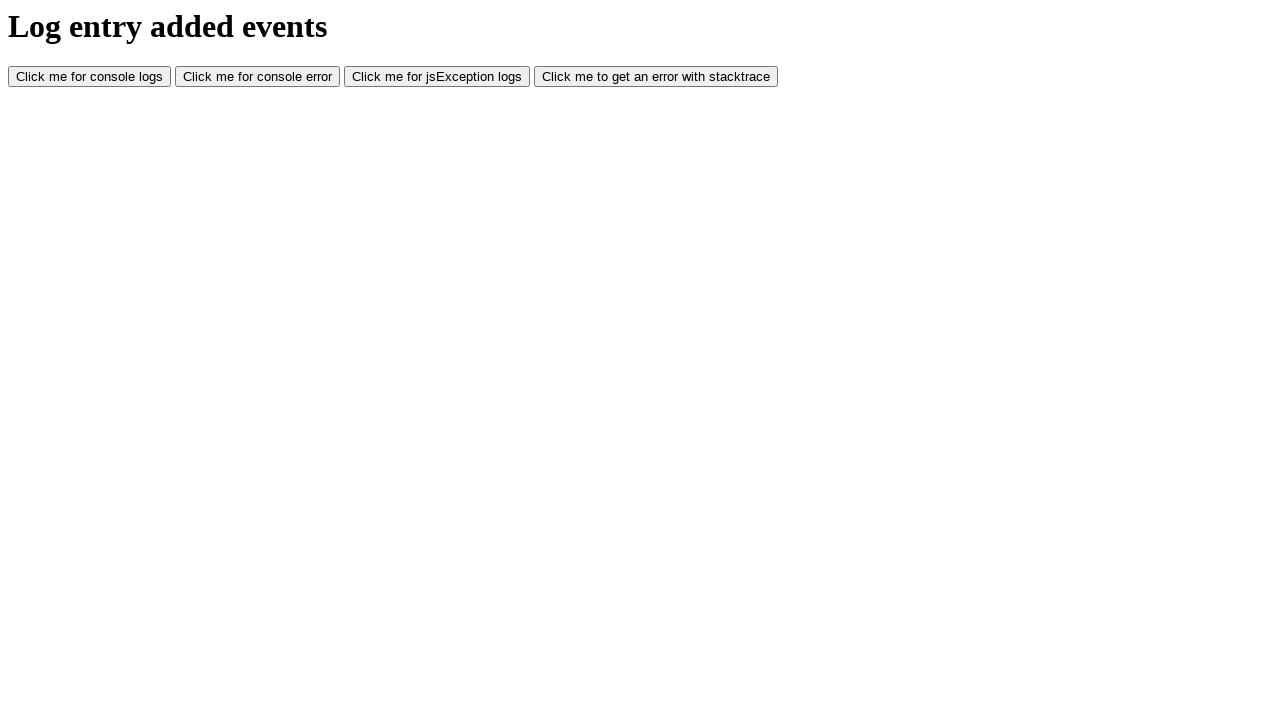

Waited for page to load (domcontentloaded)
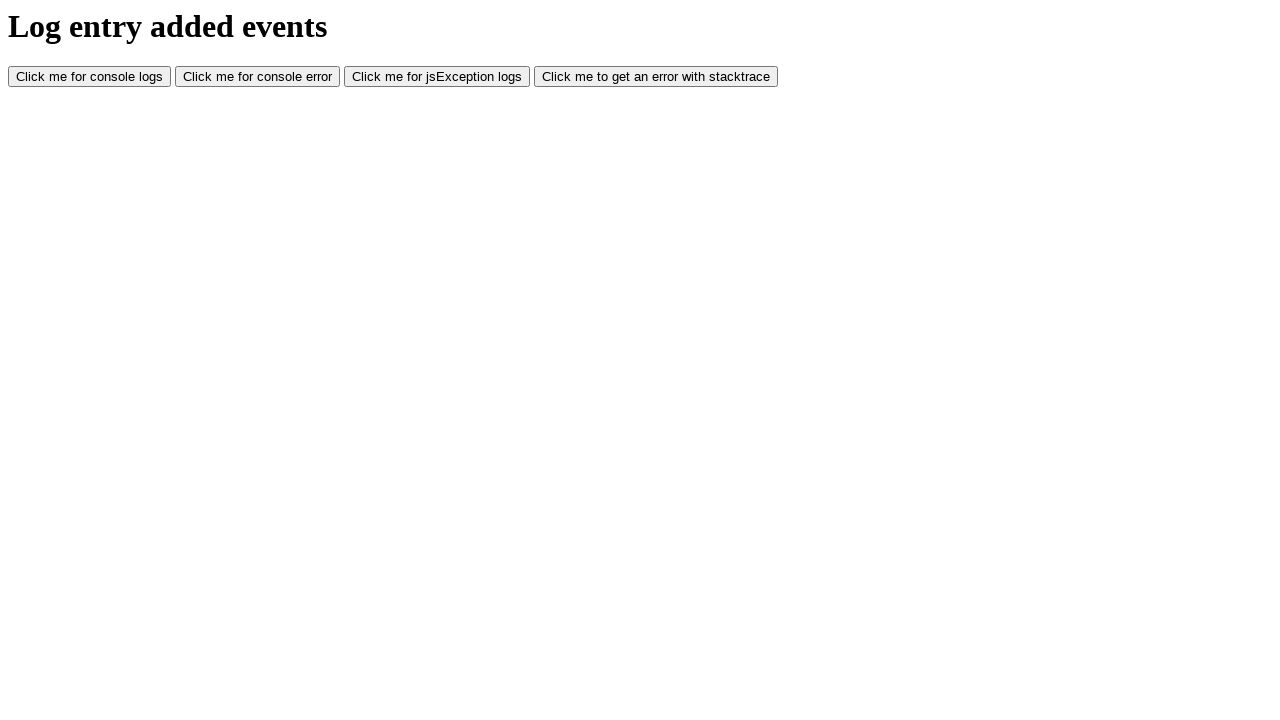

Clicked button to trigger console error at (258, 77) on #consoleError
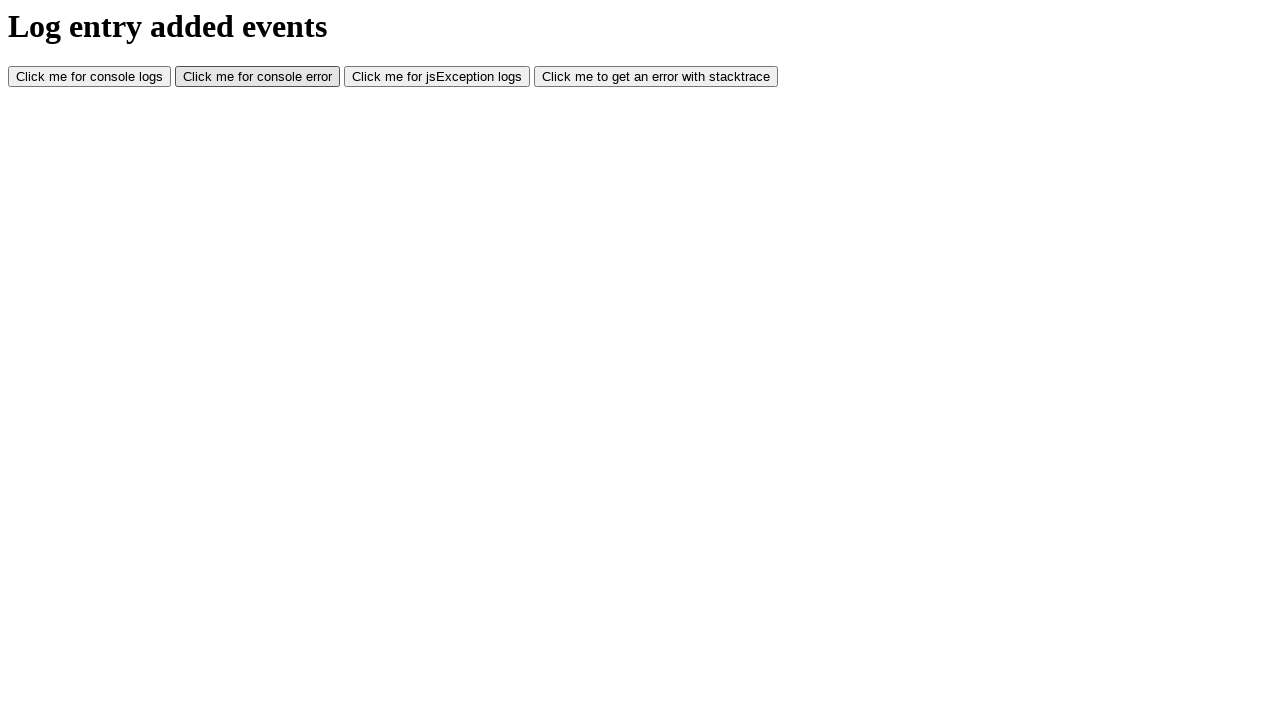

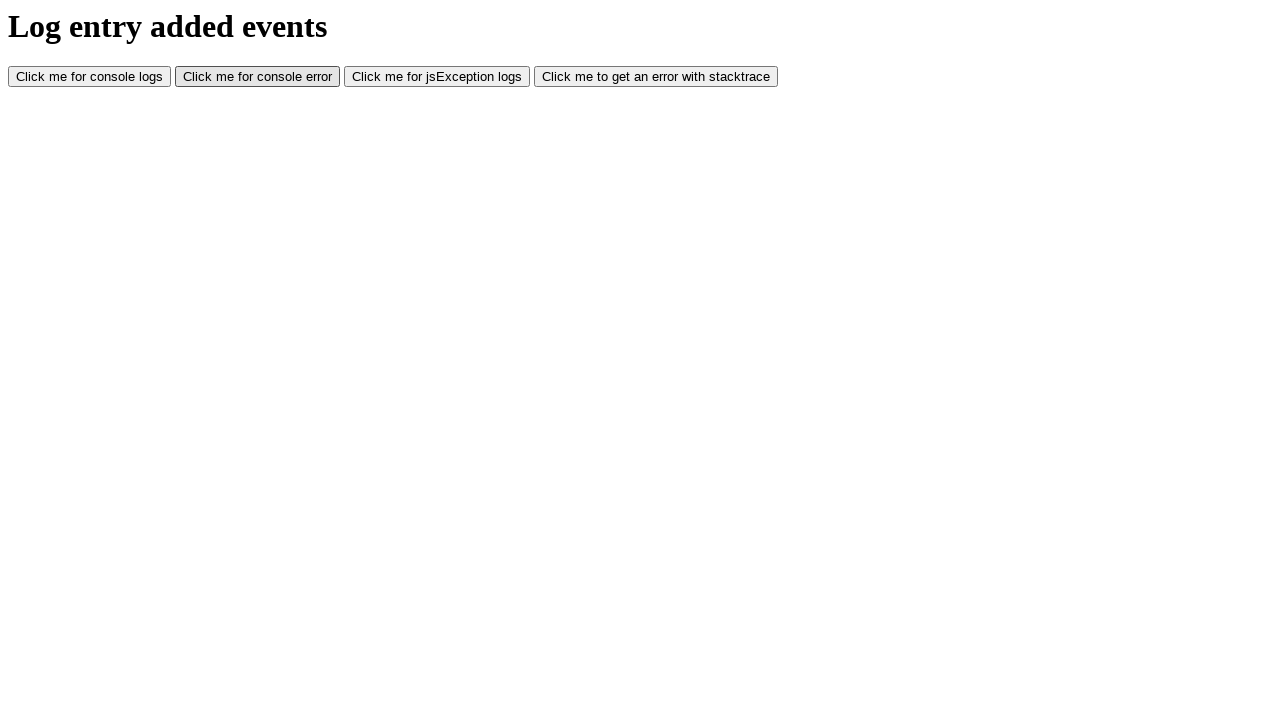